Navigates to an automation practice page and locates the main heading element to verify its presence and dimensions

Starting URL: https://rahulshettyacademy.com/AutomationPractice/

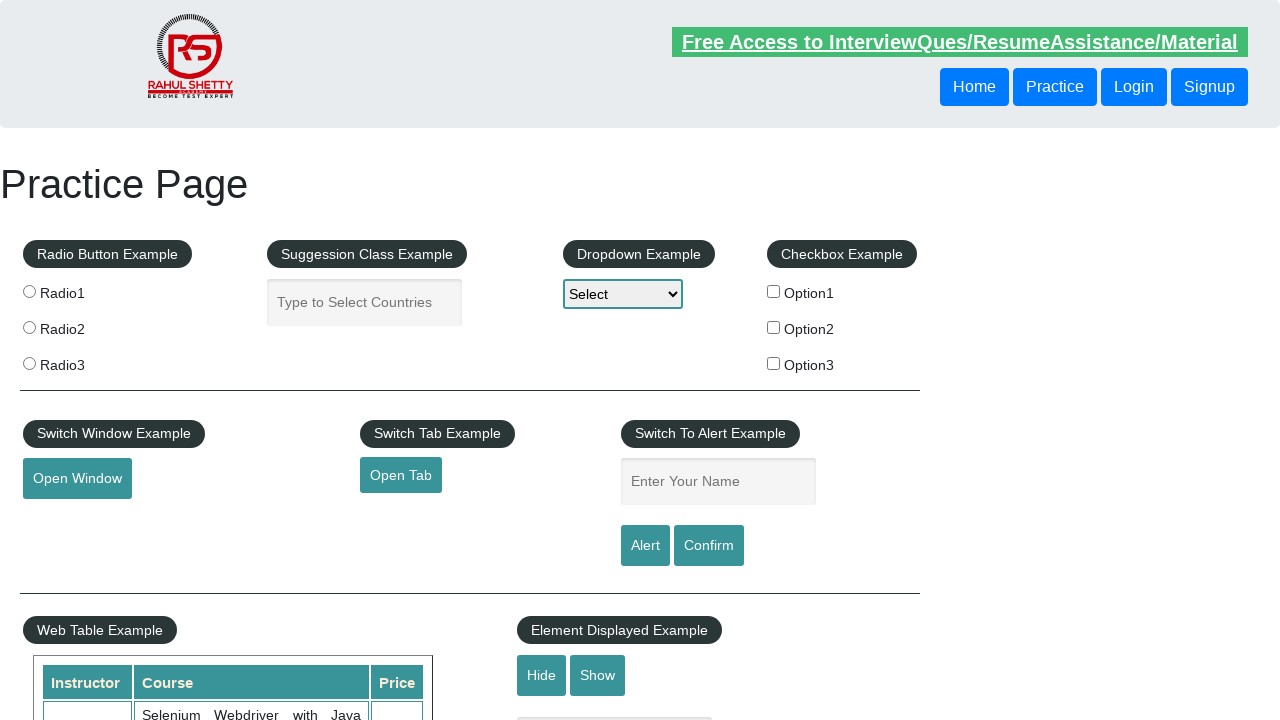

Navigated to automation practice page
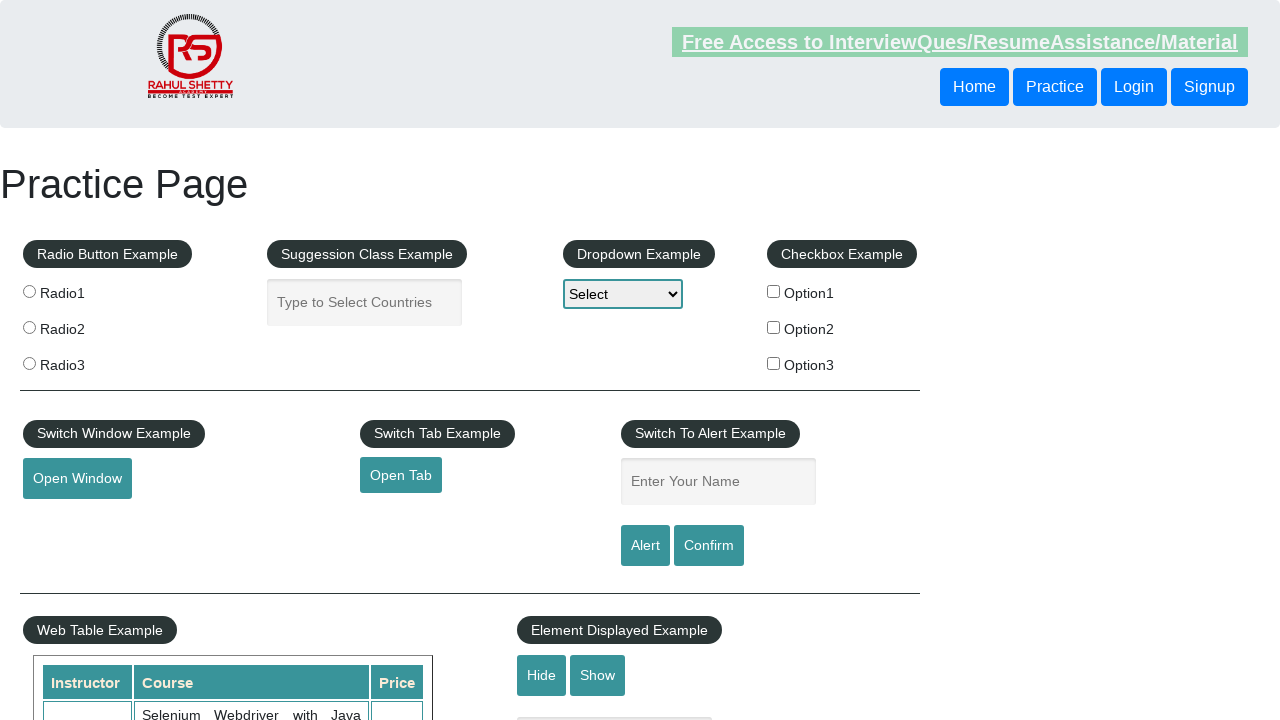

Main heading element loaded and located
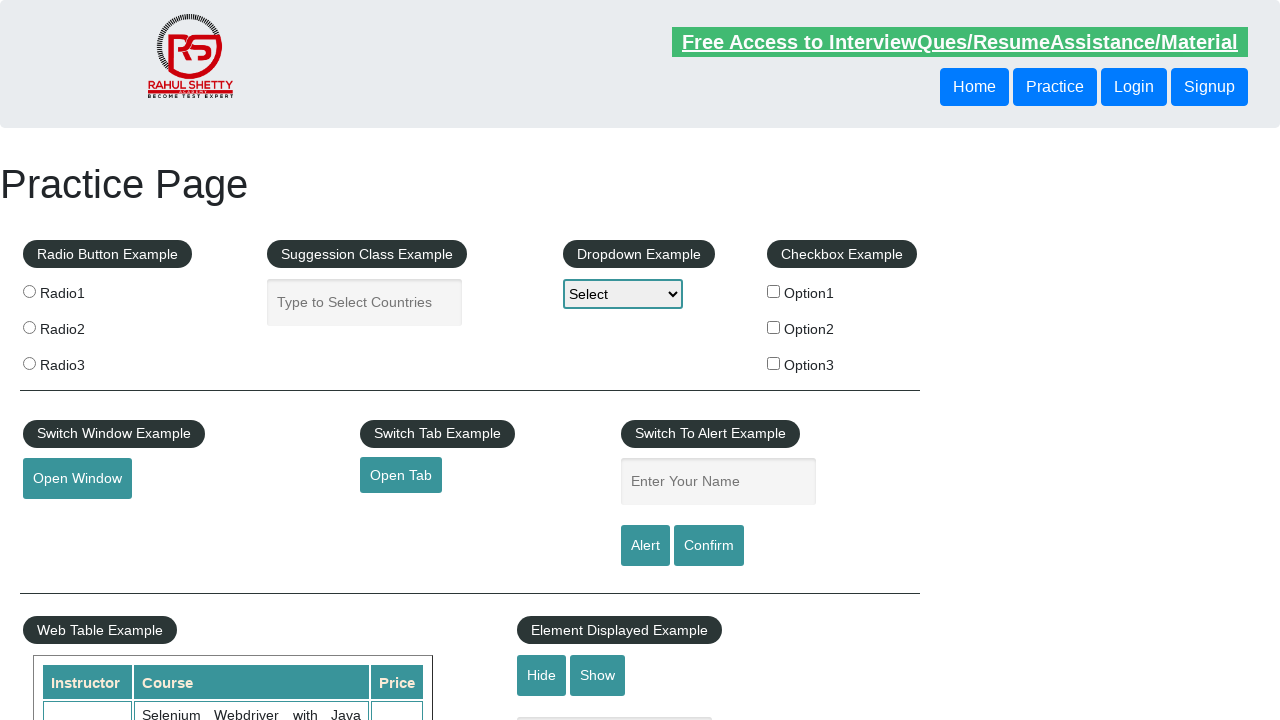

Retrieved bounding box dimensions of main heading
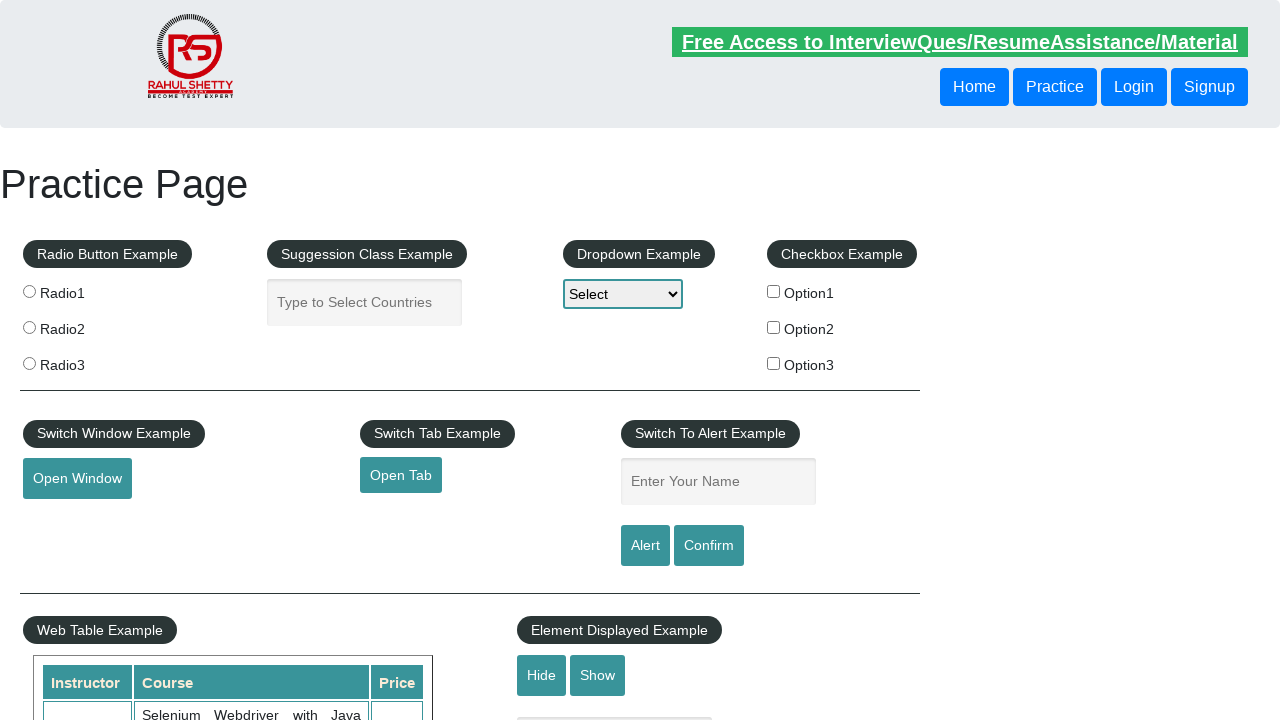

Main heading dimensions verified - Height: 48, Width: 1280
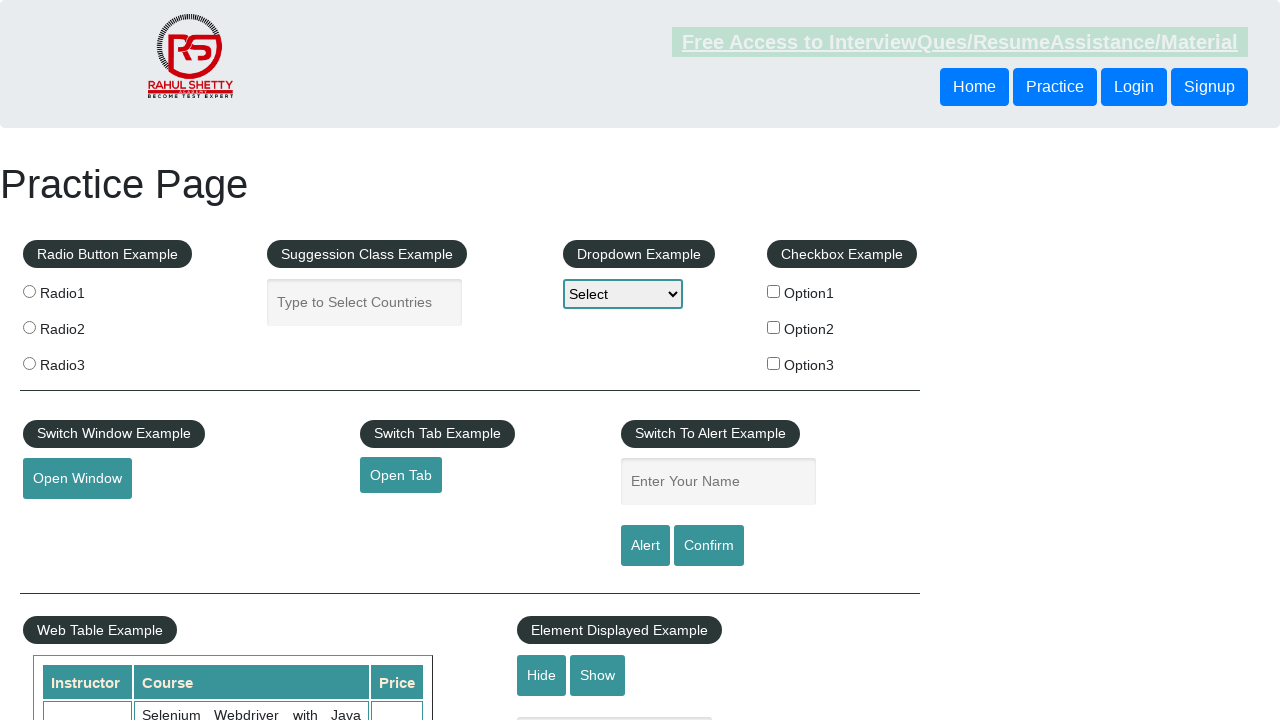

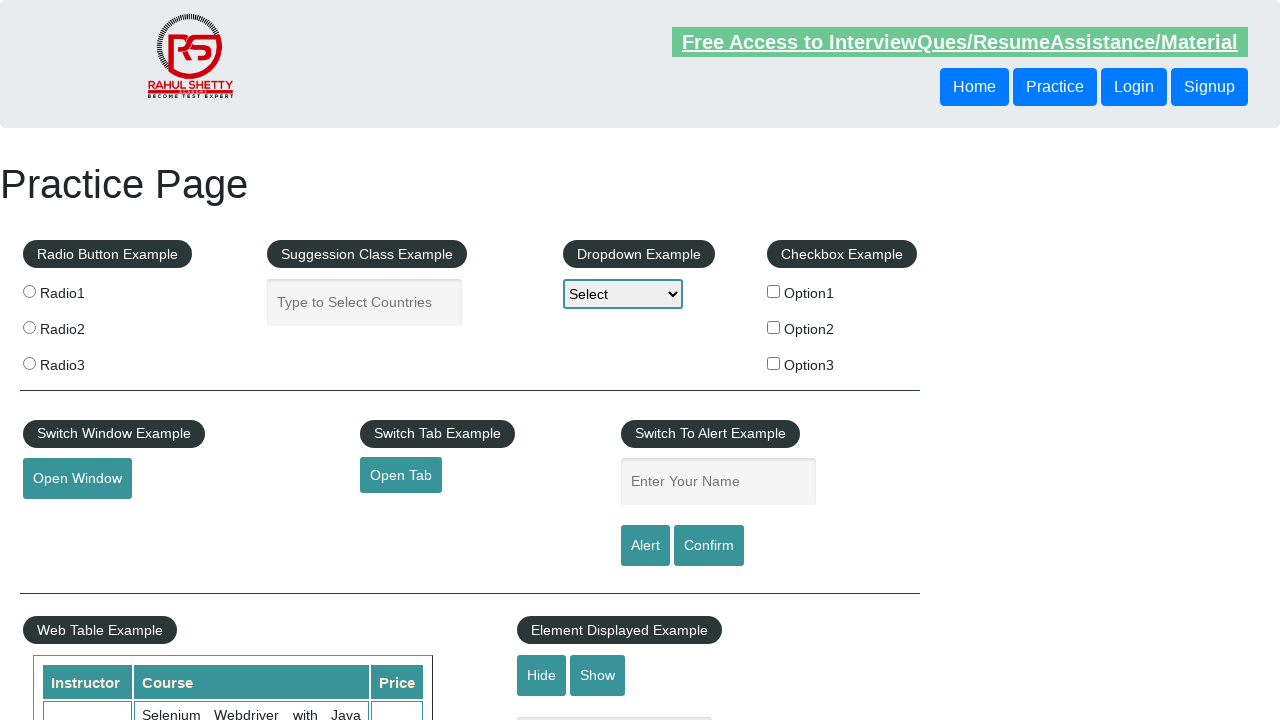